Tests dynamic dropdown functionality for flight booking by selecting origin and destination cities

Starting URL: https://rahulshettyacademy.com/dropdownsPractise/

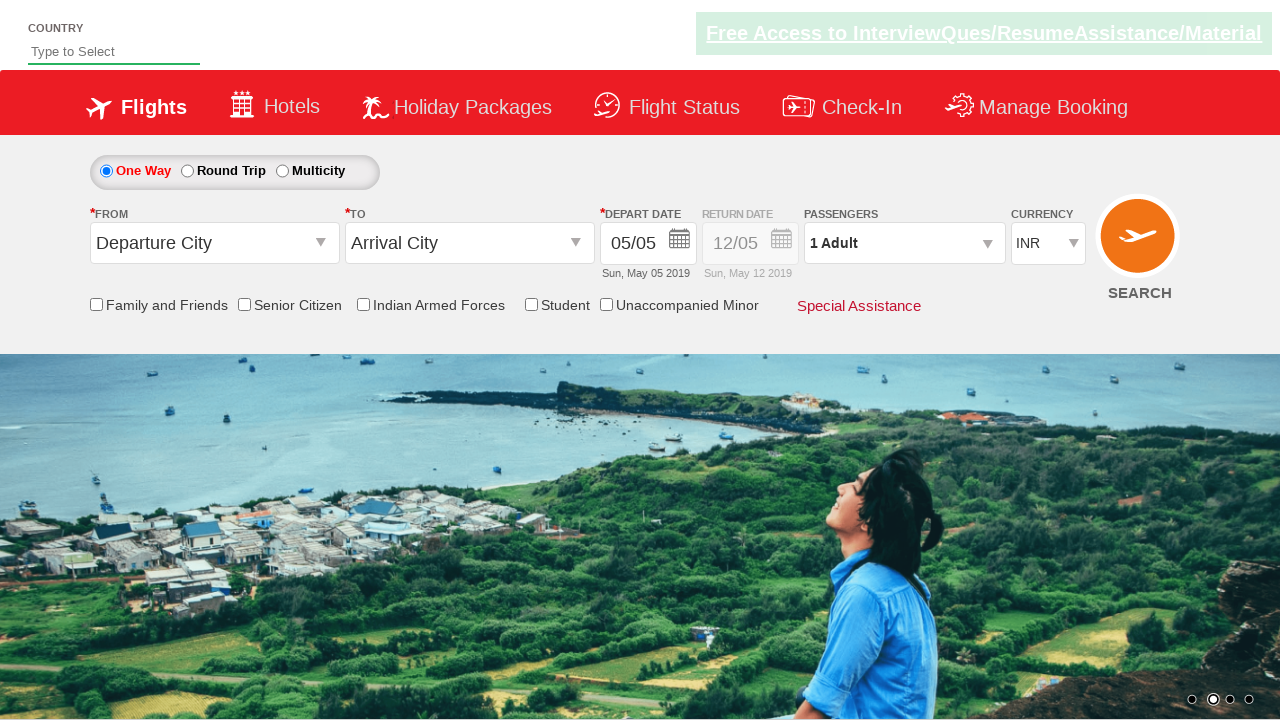

Clicked origin station dropdown at (214, 243) on #ctl00_mainContent_ddl_originStation1_CTXT
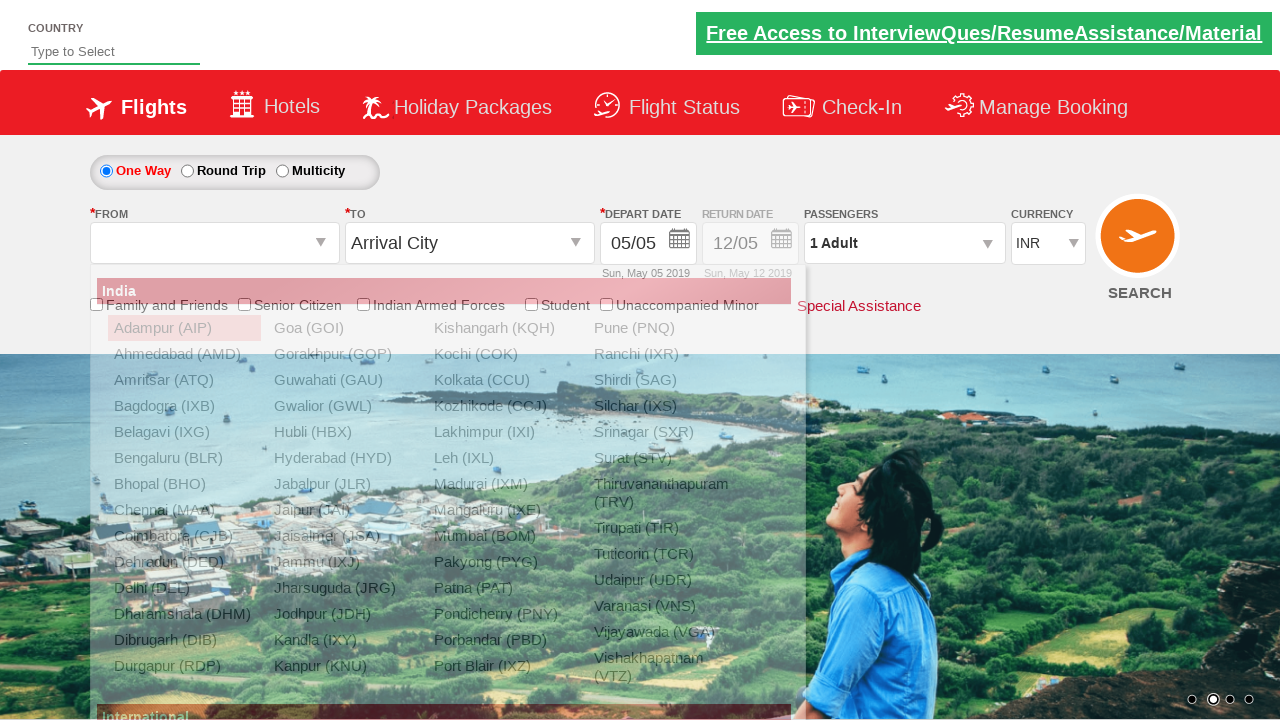

Selected MAA (Chennai) as origin city at (184, 510) on xpath=//a[@value='MAA']
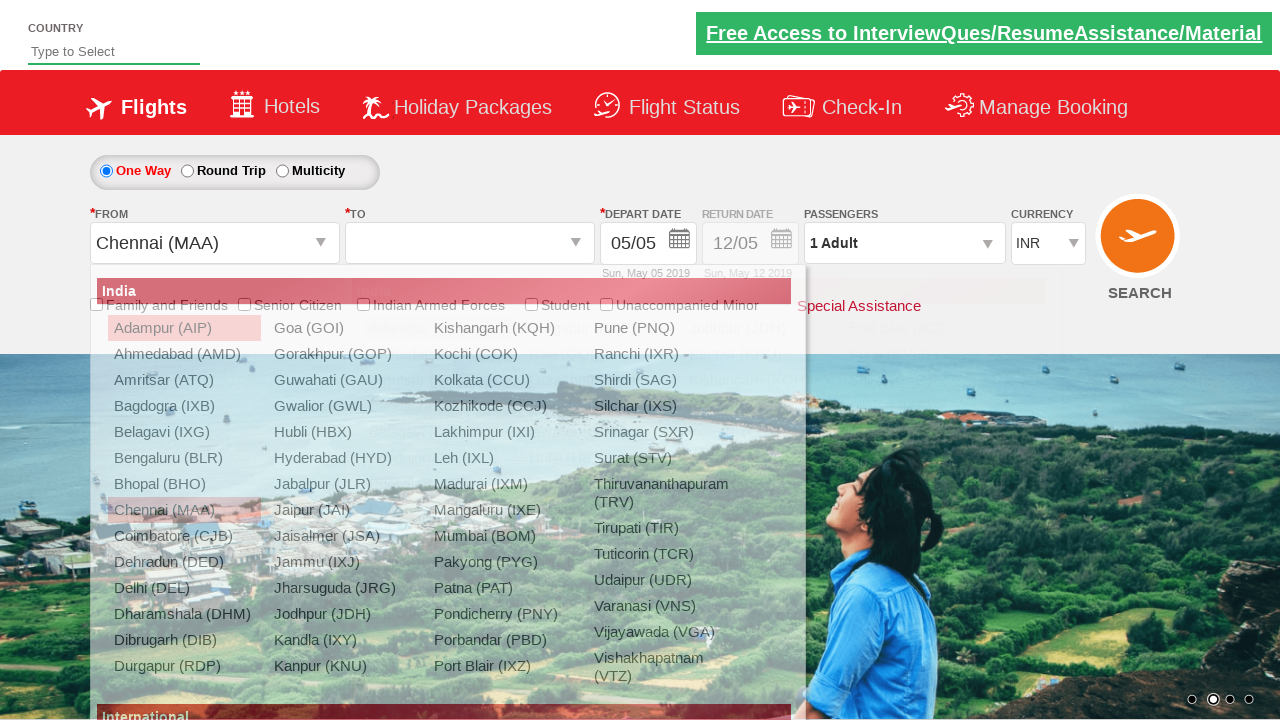

Selected AMD (Ahmedabad) as destination city at (439, 354) on xpath=//div[@id='ctl00_mainContent_ddl_destinationStation1_CTNR']//a[@value='AMD
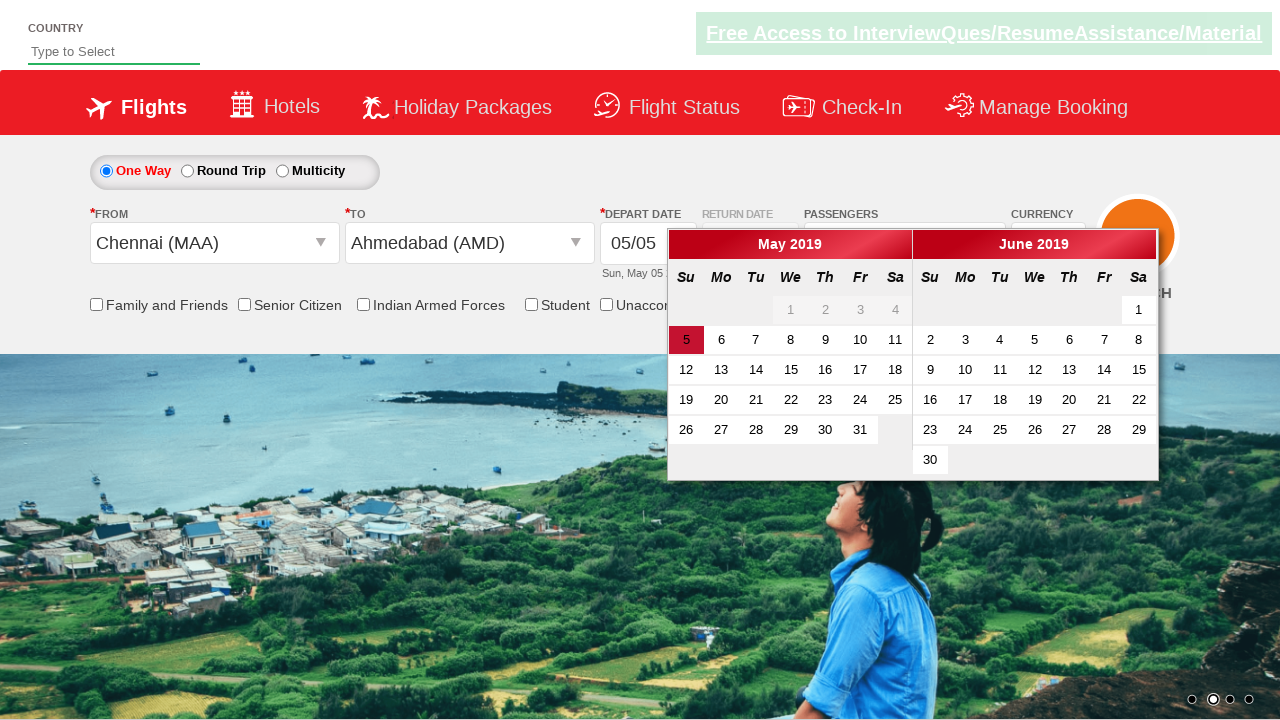

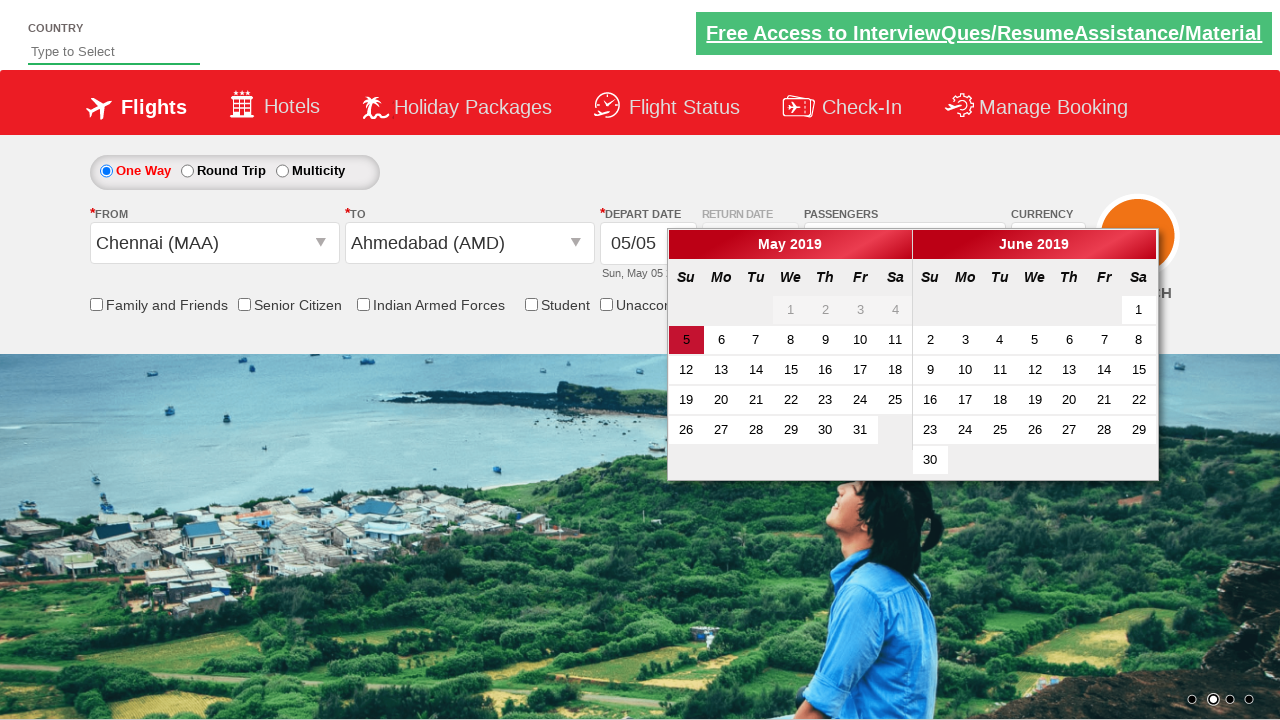